Navigates to statistics website and clicks through menu options to reach Indian states GDP data

Starting URL: http://statisticstimes.com/

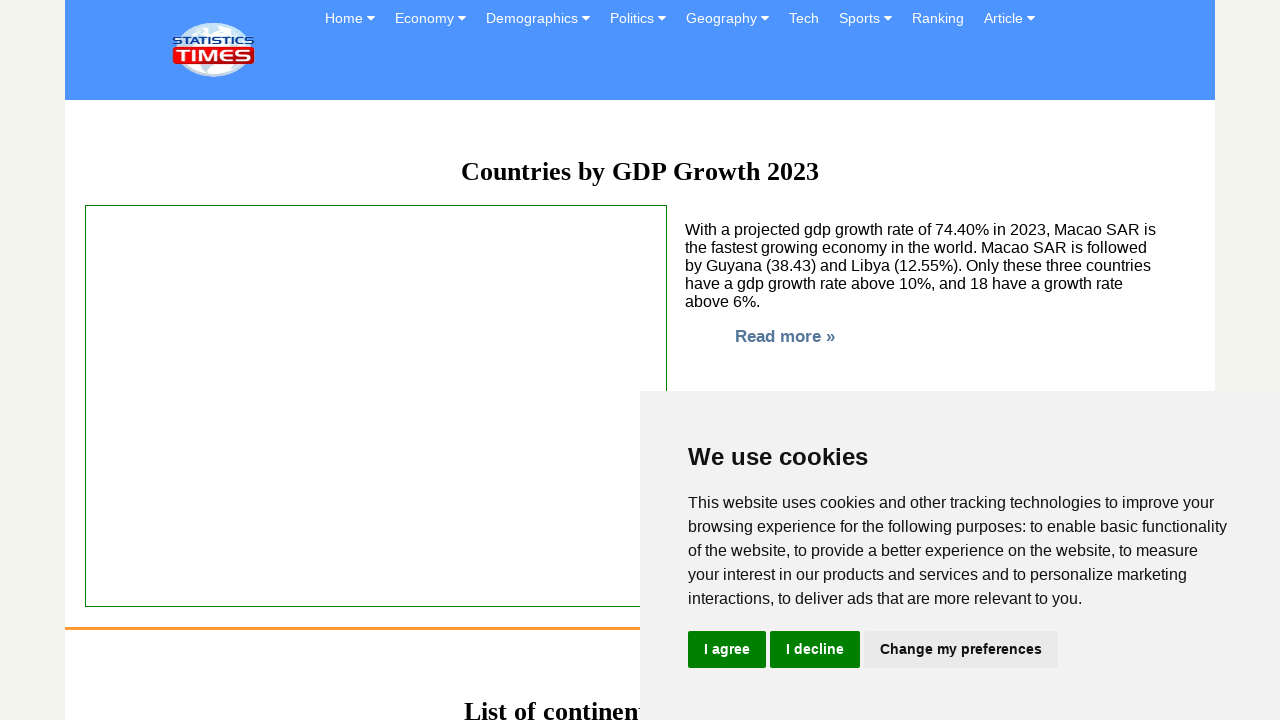

Clicked Economy button in navigation menu at (430, 18) on xpath=/html/body/div[2]/div[1]/div[2]/div[2]/button
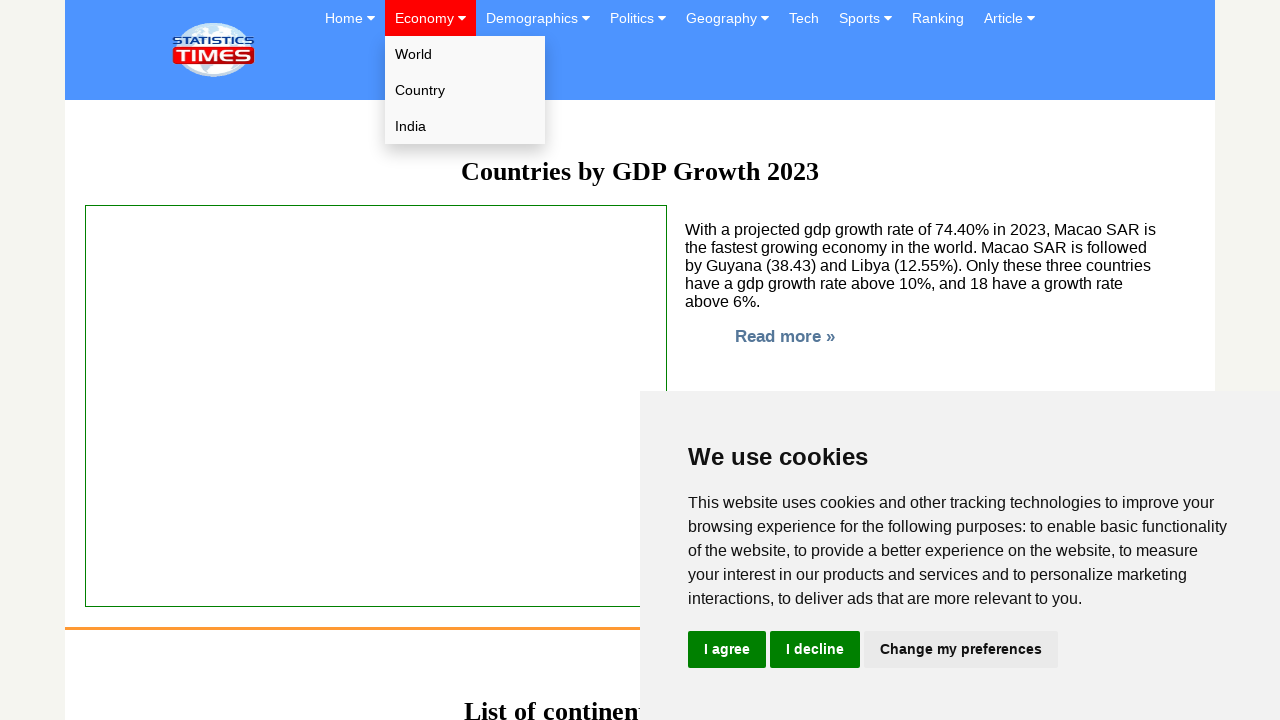

Selected India option from Economy dropdown menu at (465, 126) on xpath=/html/body/div[2]/div[1]/div[2]/div[2]/div/a[3]
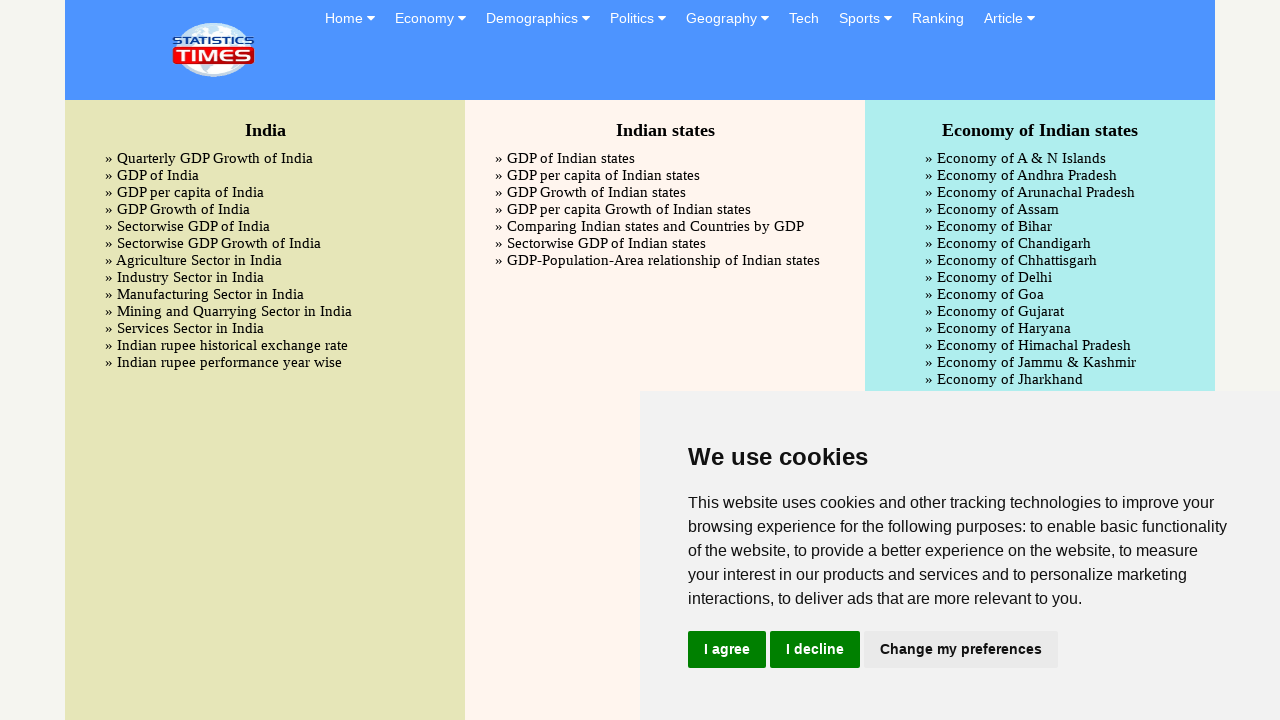

Clicked on states link to view Indian states data at (675, 158) on xpath=/html/body/div[2]/div[2]/div[2]/ul/li[1]/a
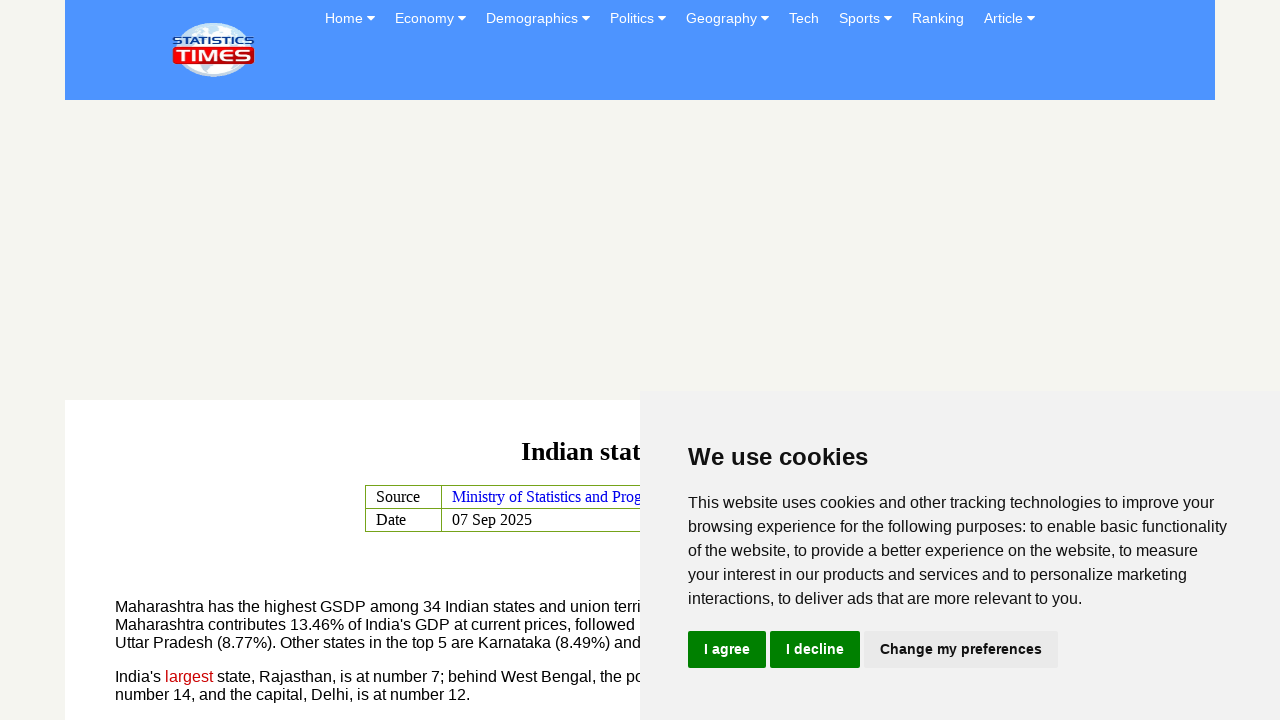

Indian states GDP data table loaded successfully
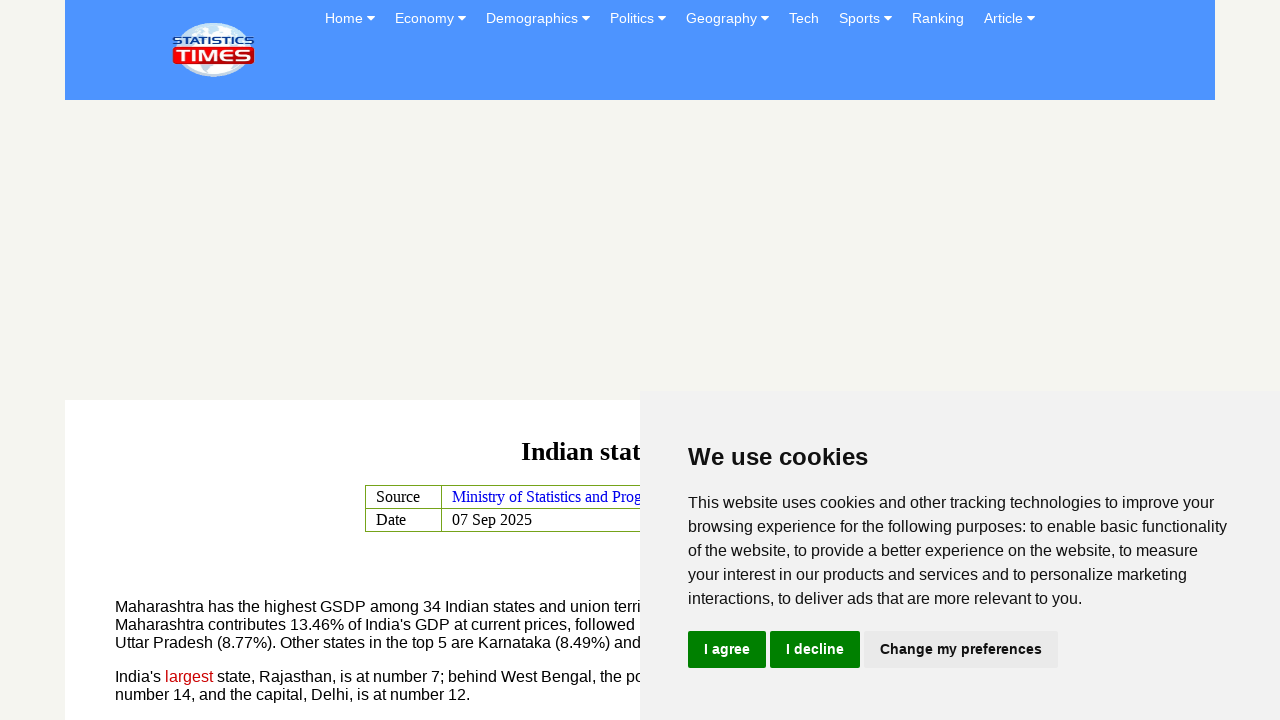

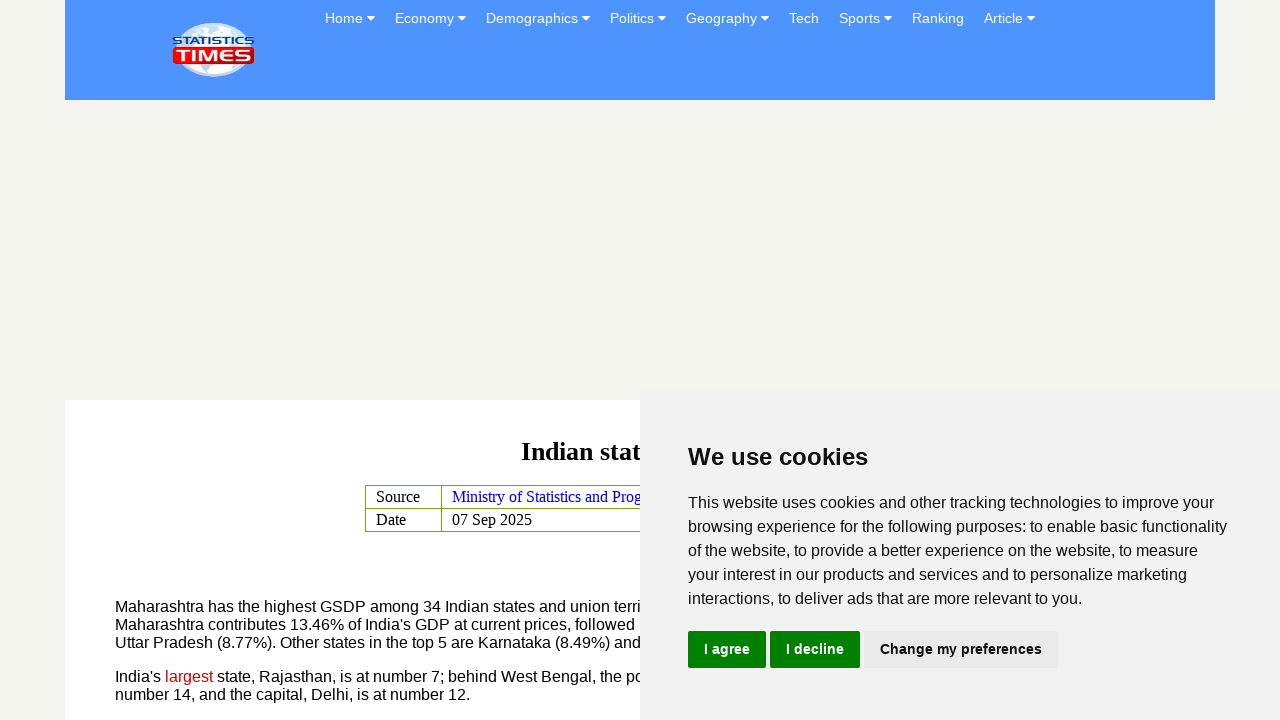